Tests handling of stale element references by filling email field, refreshing page, and demonstrating different approaches to avoid StaleElementReferenceException

Starting URL: https://naveenautomationlabs.com/opencart/index.php?route=account/login

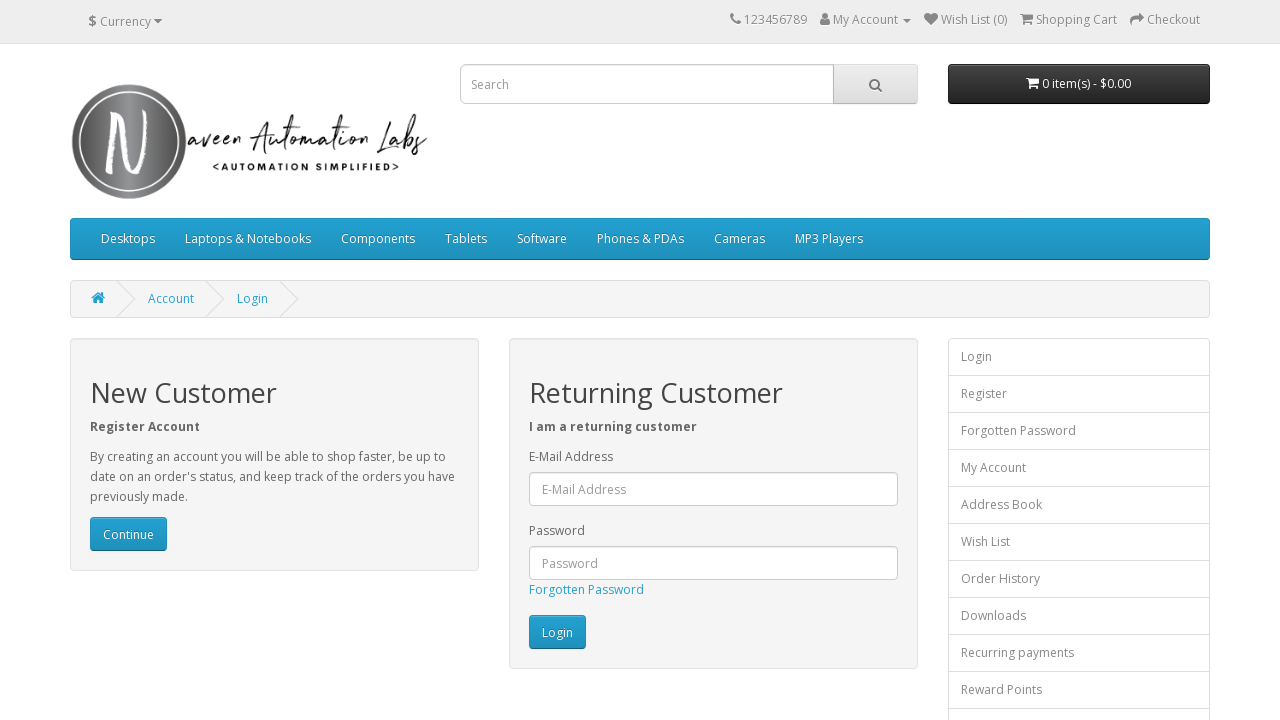

Filled email field with 'archana@test.com' on #input-email
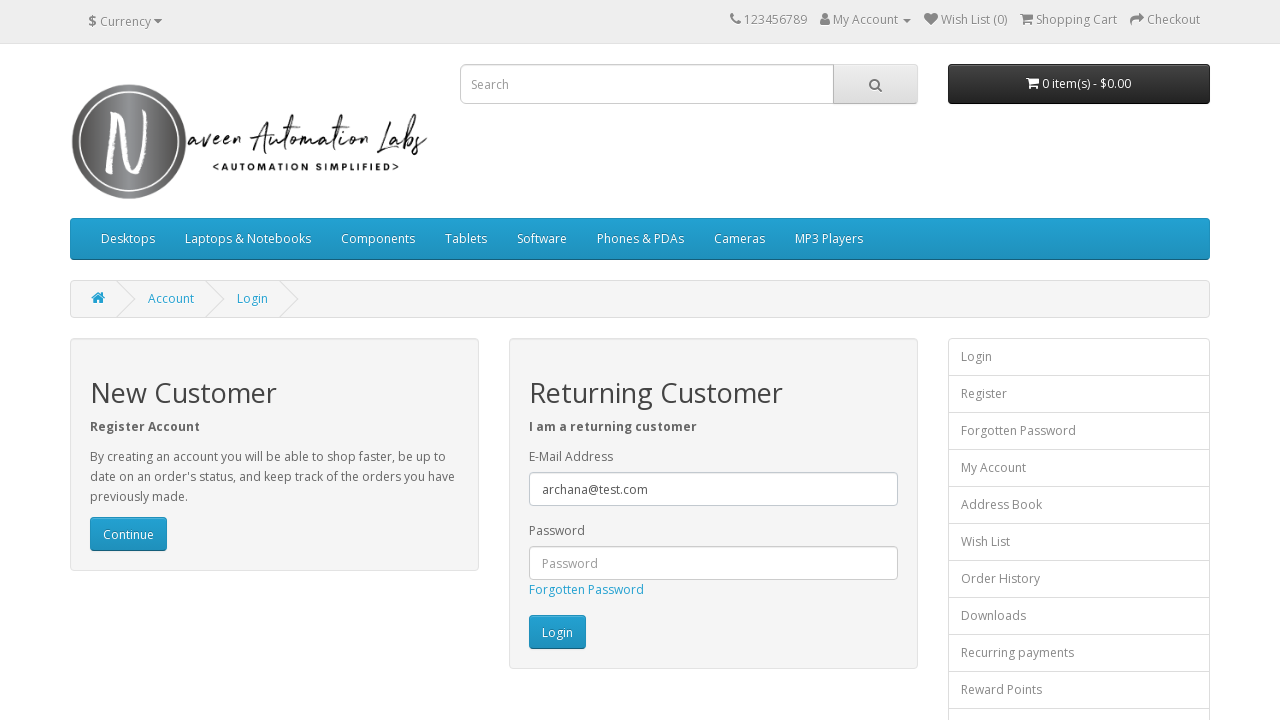

Reloaded page to trigger stale element scenario
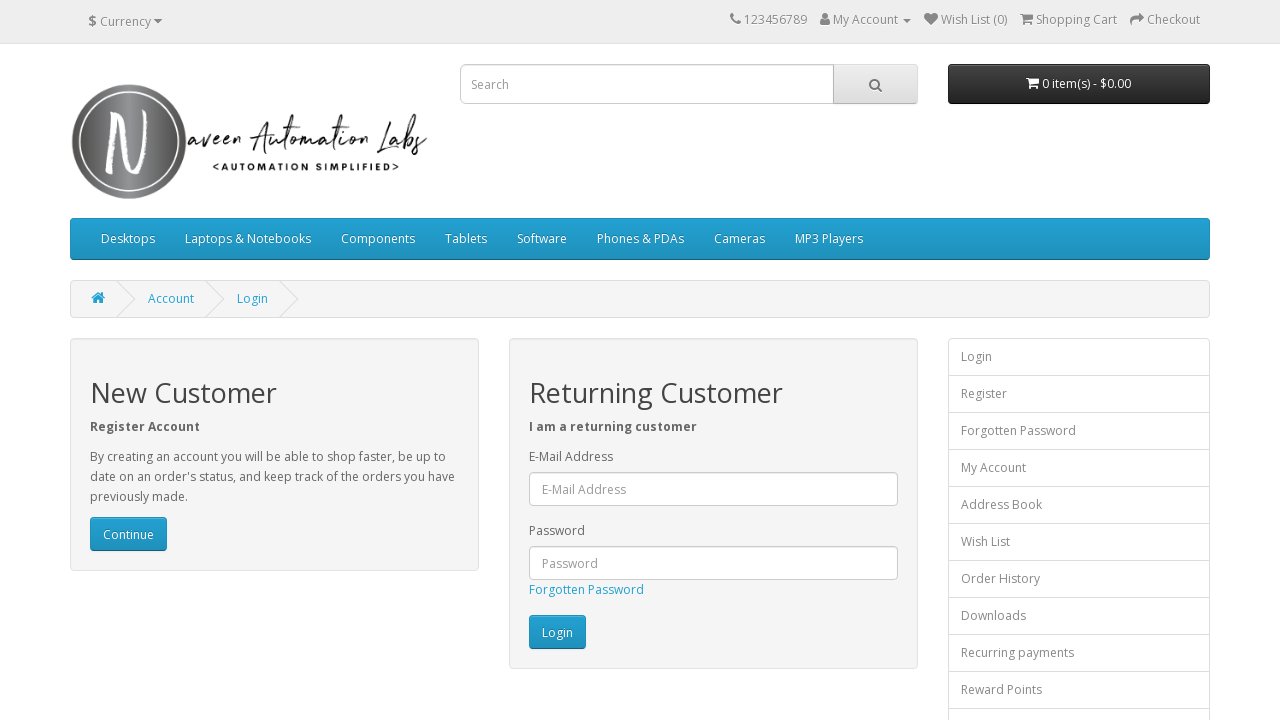

Filled email field again after page refresh on #input-email
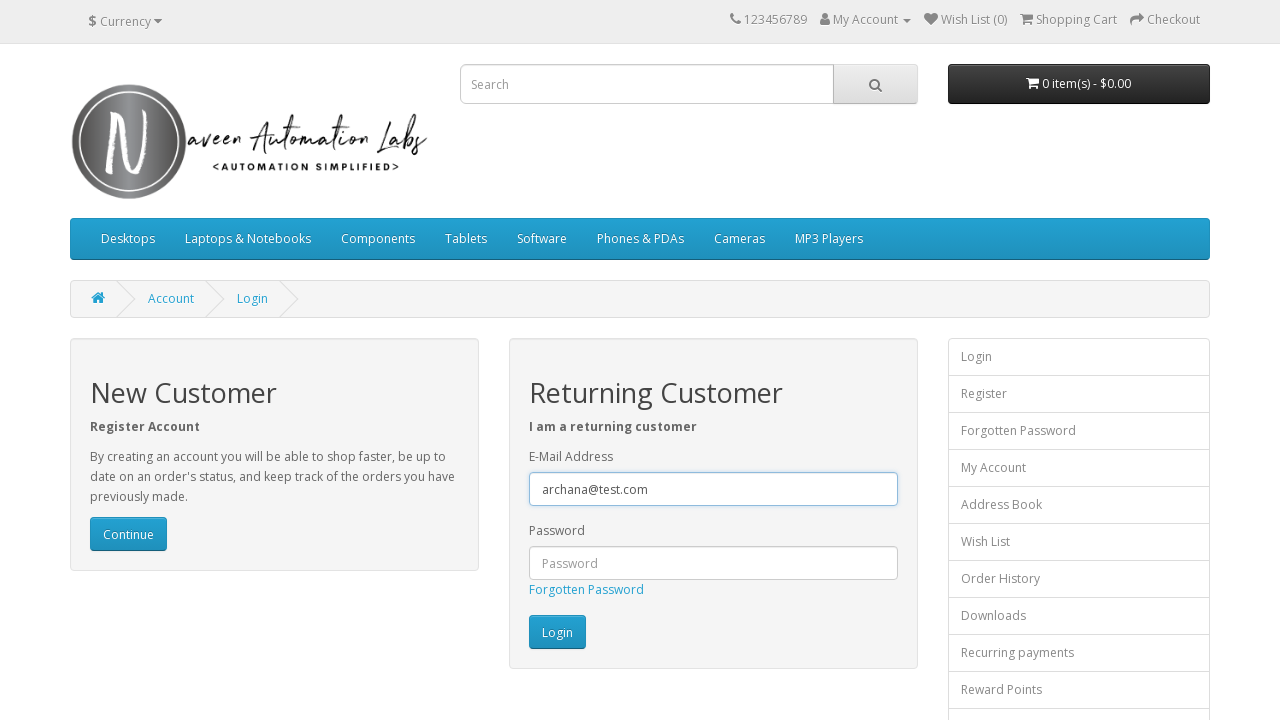

Filled search field with 'macbook' using name attribute on input[name='search']
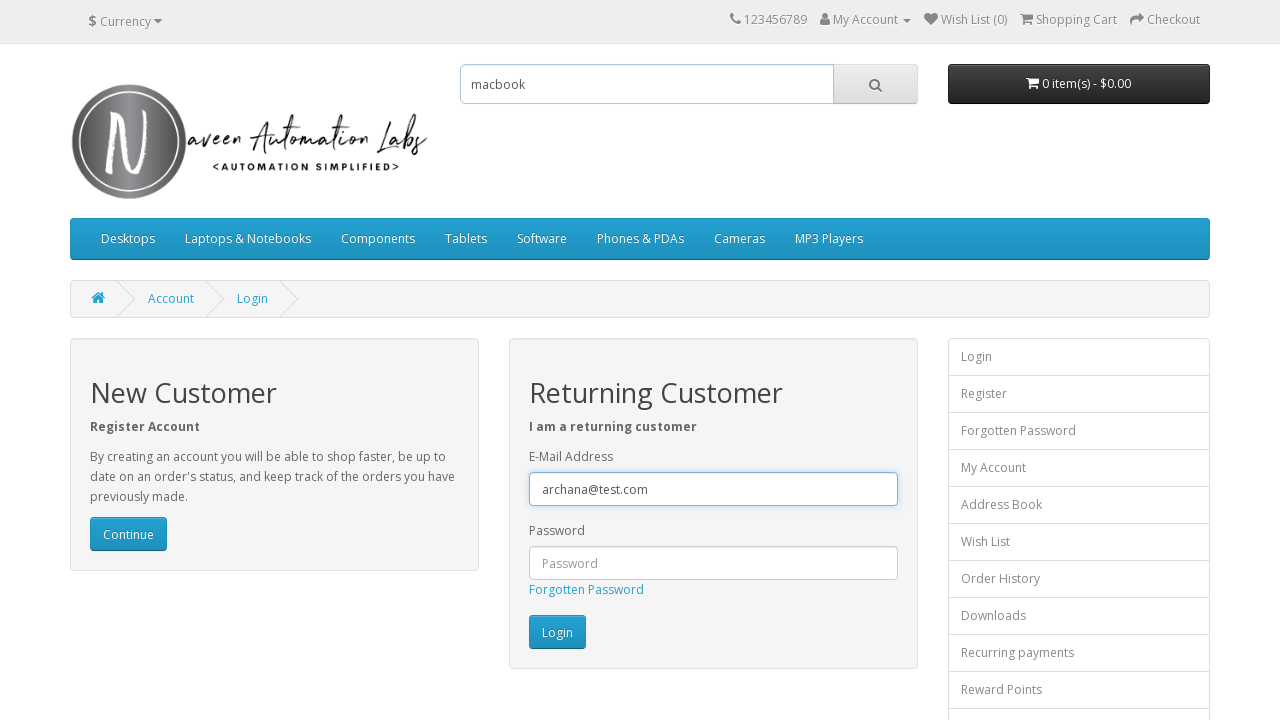

Reloaded page again to demonstrate stale element handling
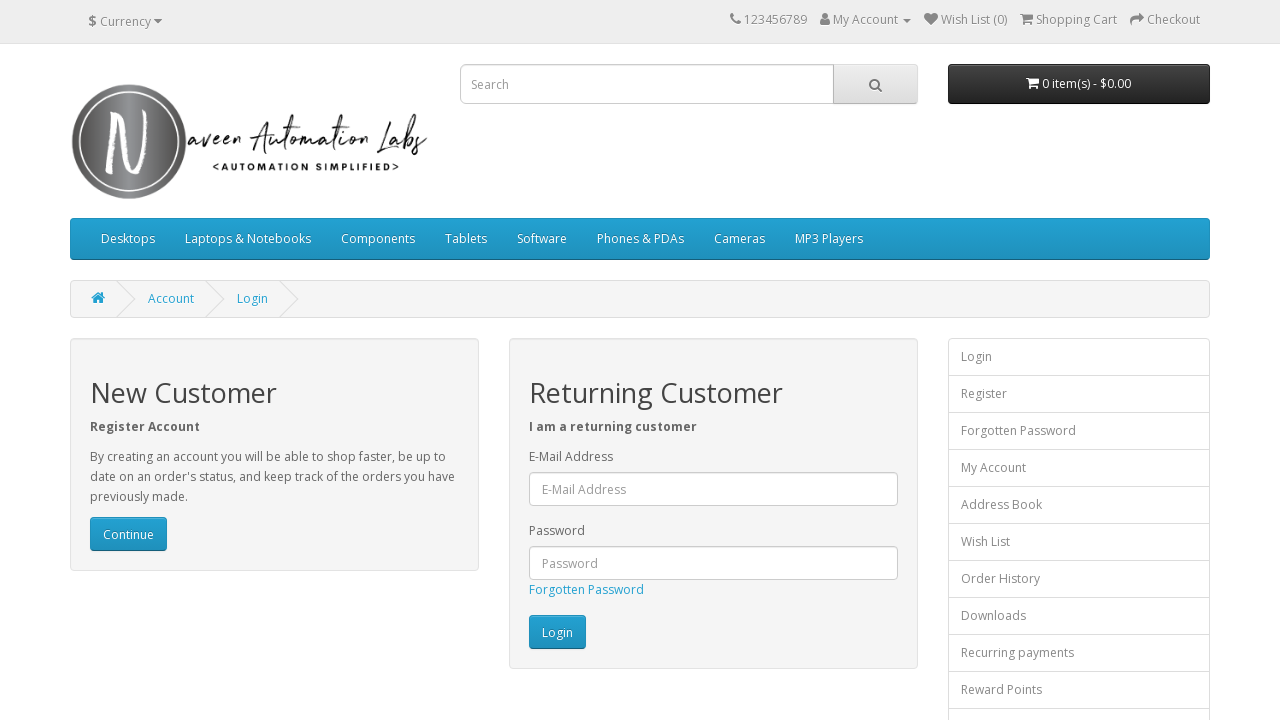

Filled search field with 'samsung' after second page refresh on input[name='search']
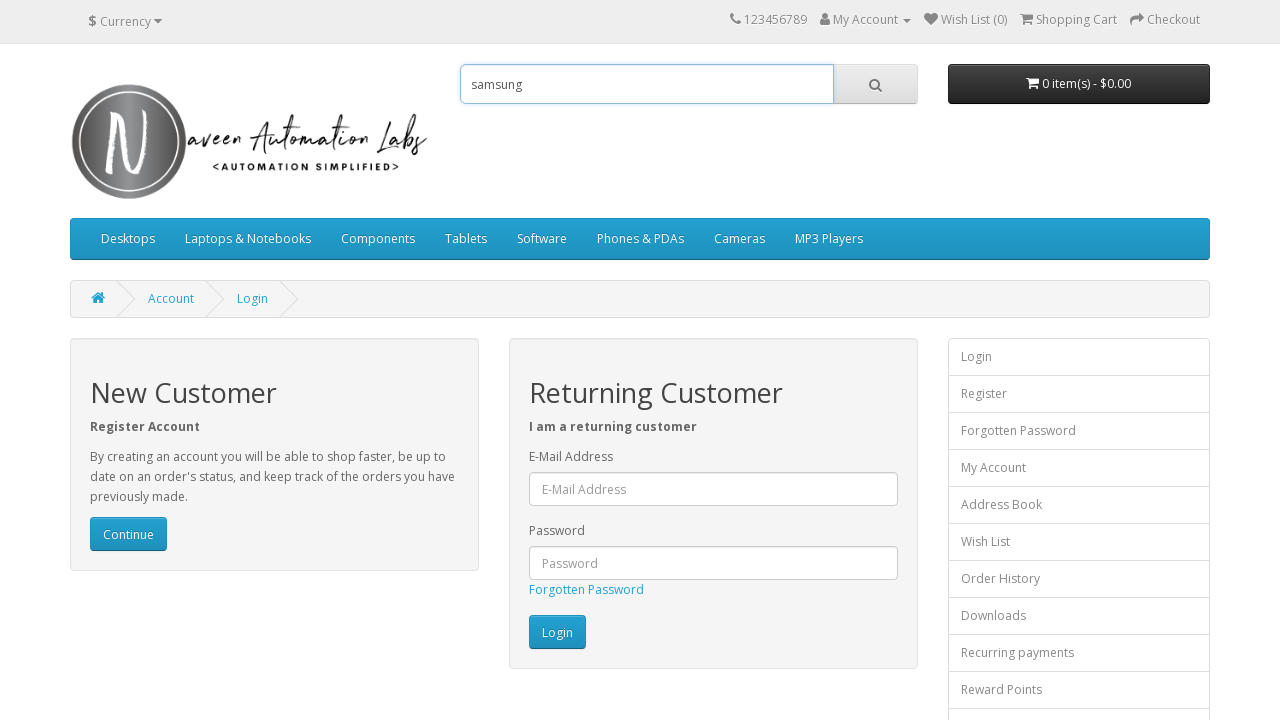

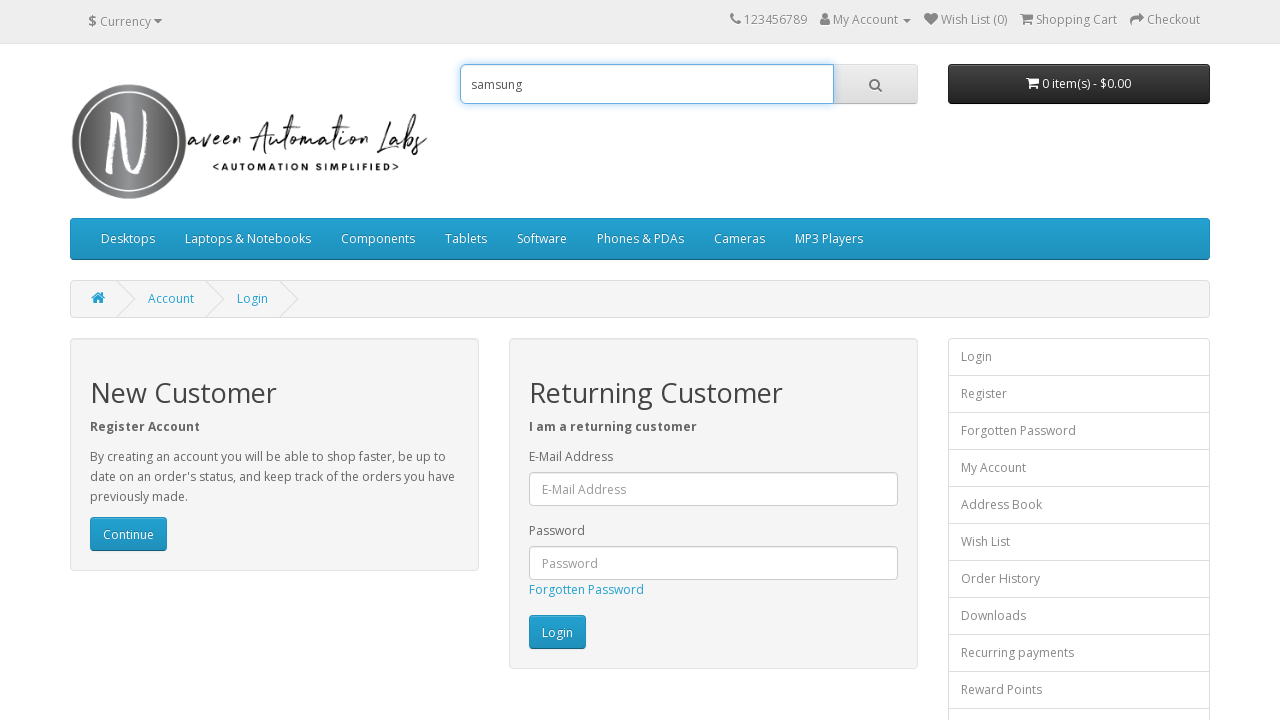